Tests the multiple color selection autocomplete by typing partial color names, selecting from suggestions, and verifying both colors are selected

Starting URL: https://demoqa.com/auto-complete

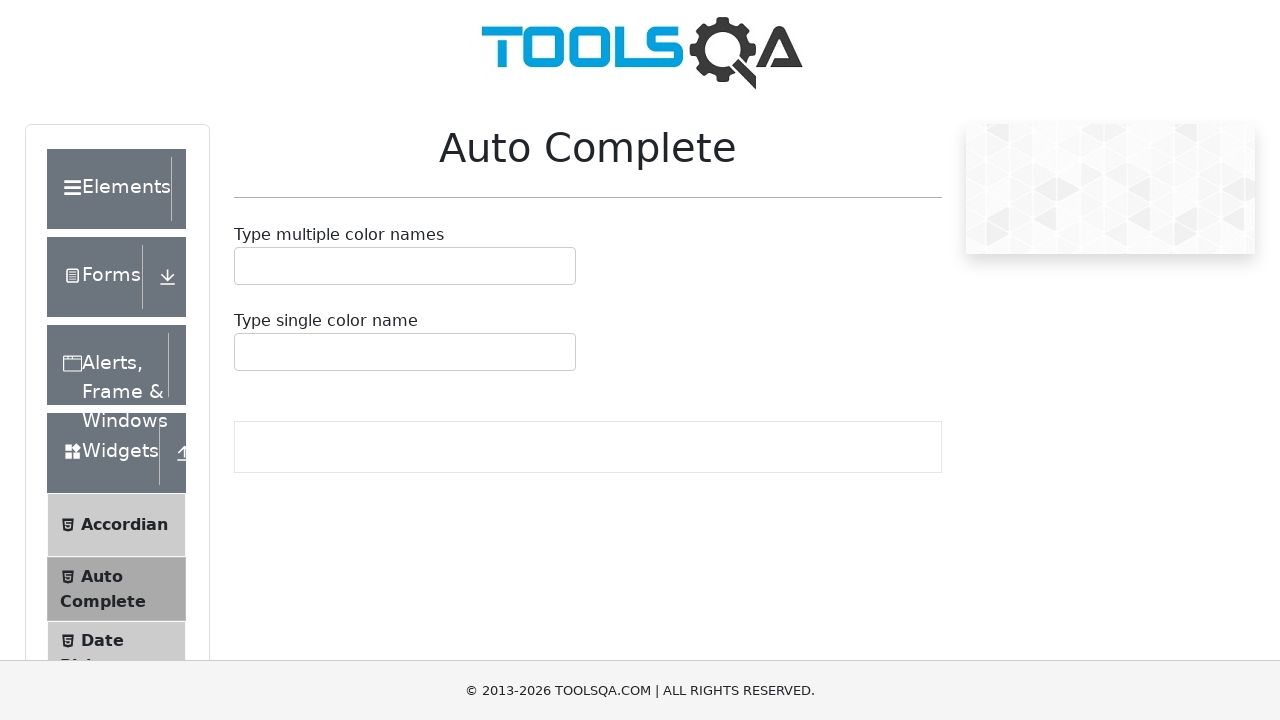

Filled multiple color input with 'Blu' to search for first color on #autoCompleteMultipleInput
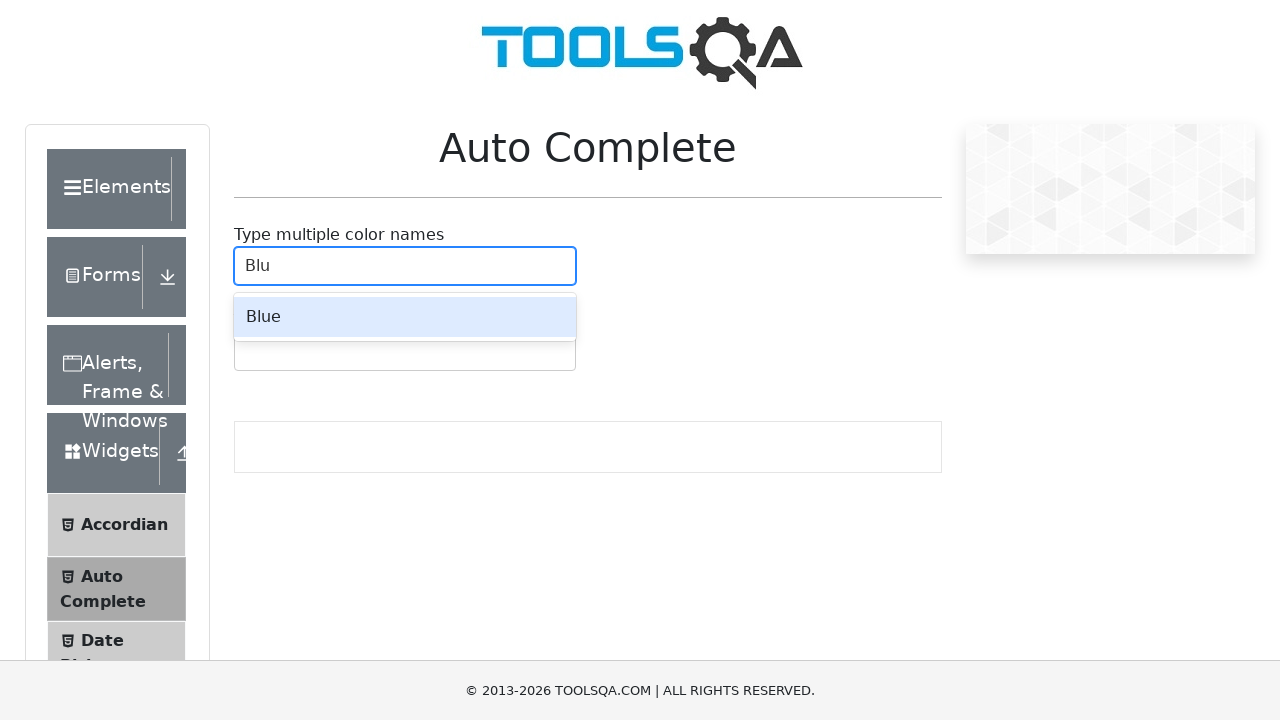

Autocomplete suggestions appeared for 'Blu'
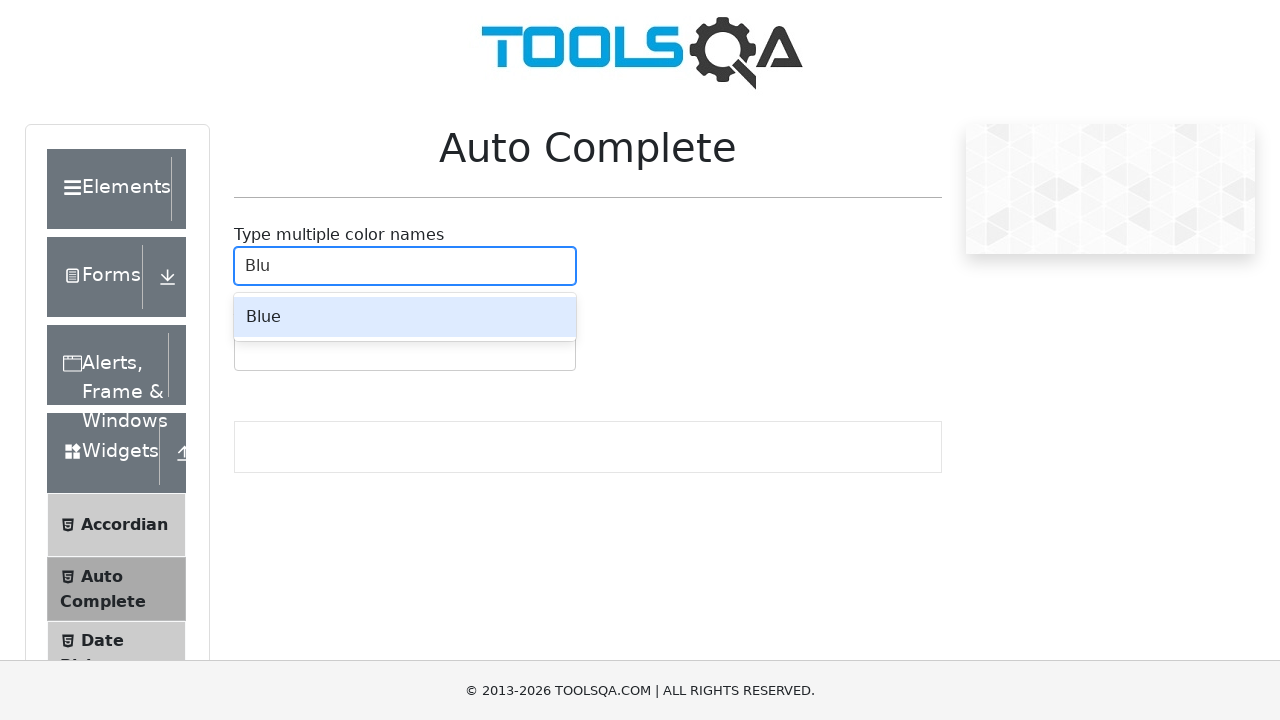

Selected 'Blue' from autocomplete suggestions at (405, 317) on .auto-complete__option >> text=Blue
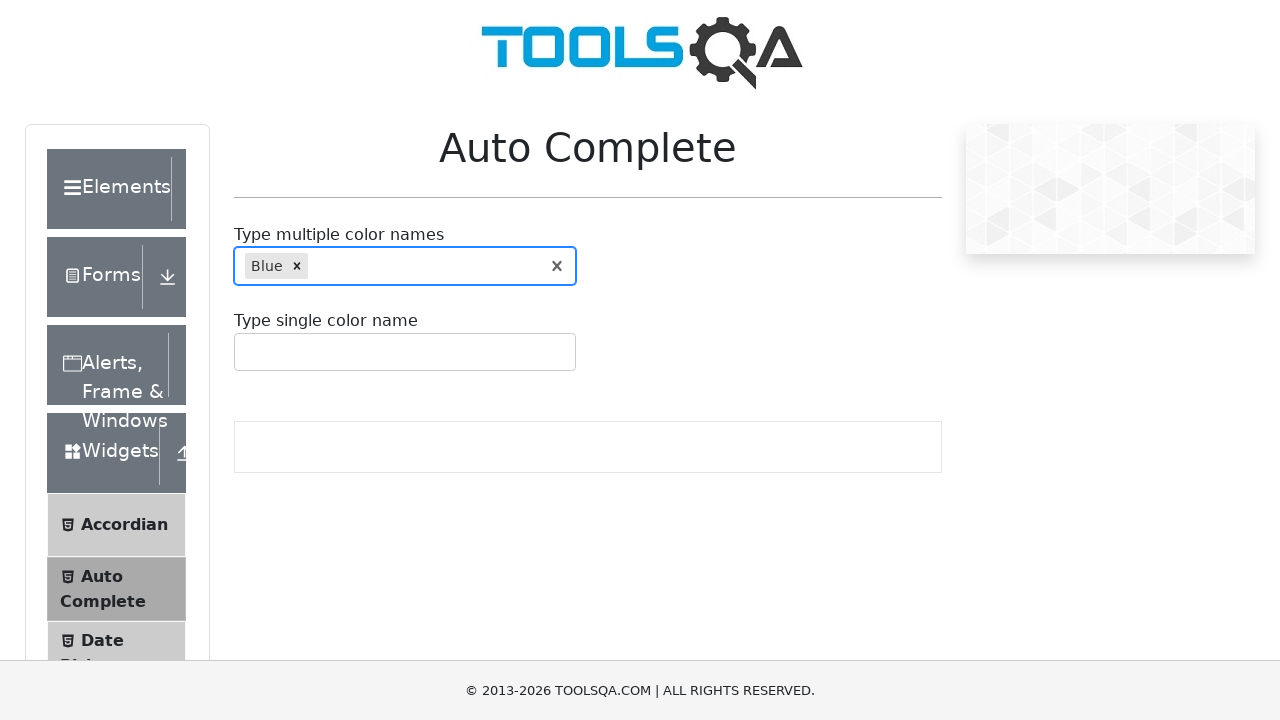

Filled multiple color input with 'Gre' to search for second color on #autoCompleteMultipleInput
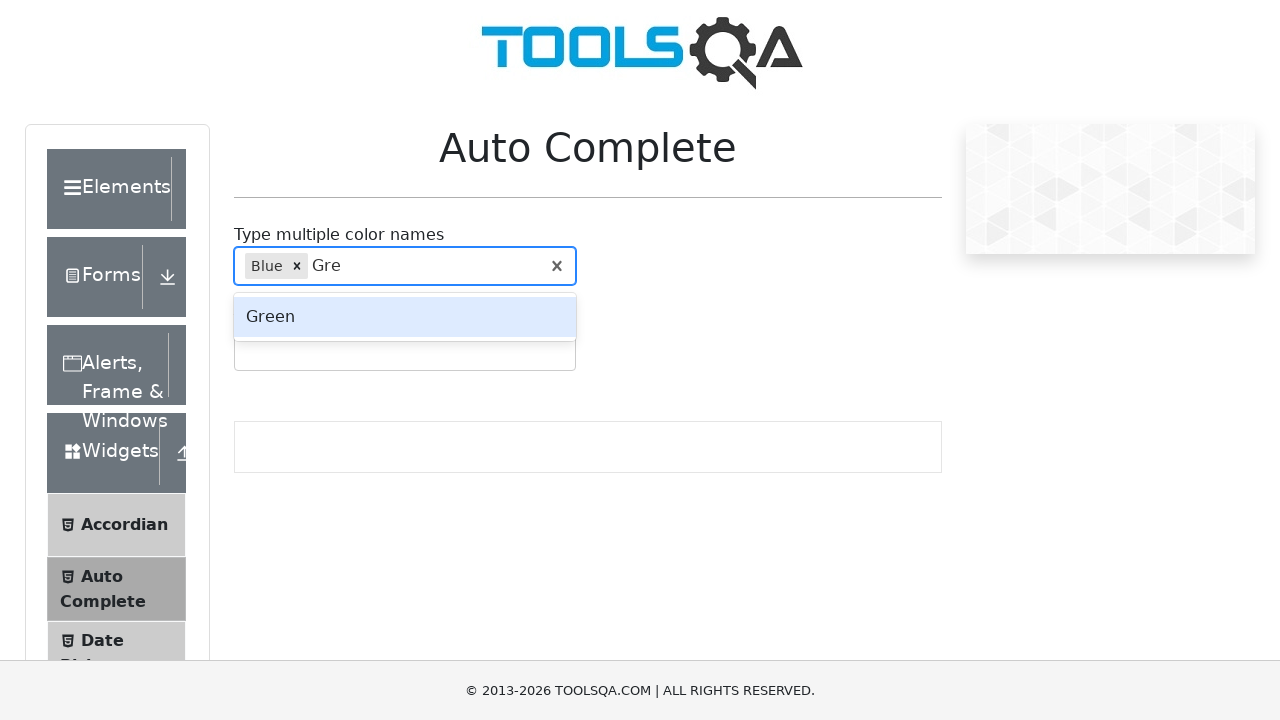

Autocomplete suggestions appeared for 'Gre'
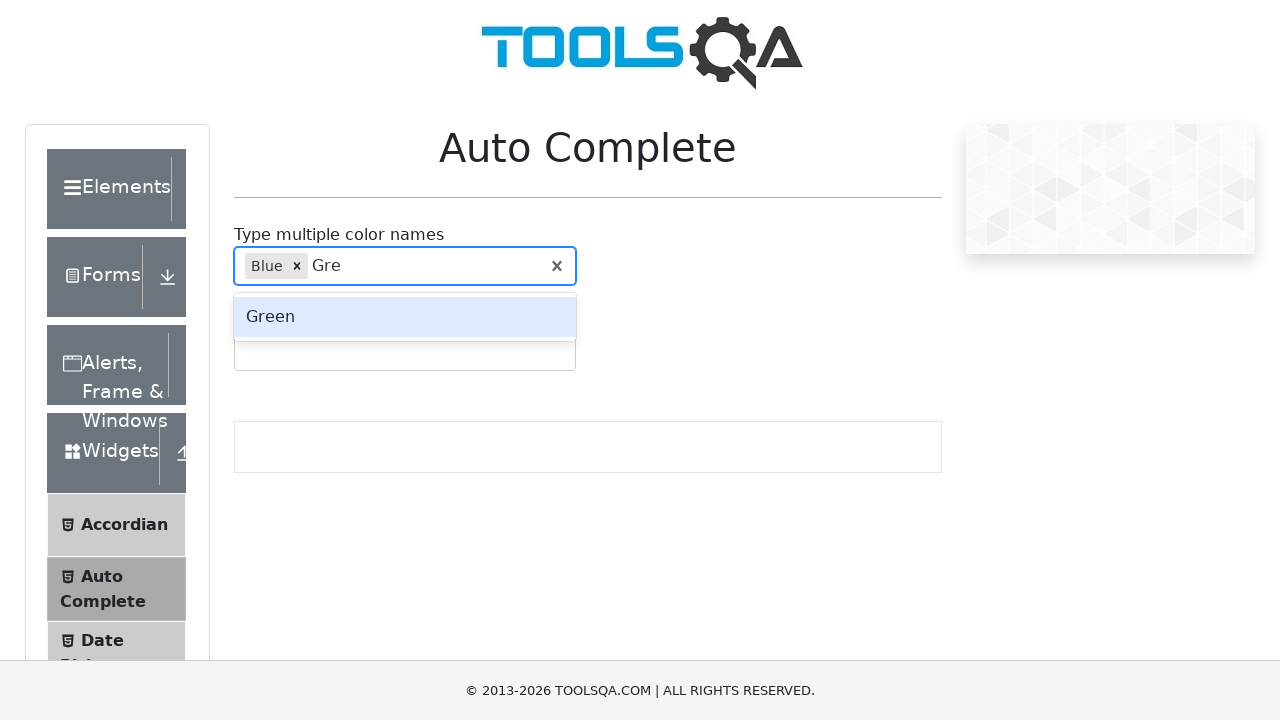

Selected 'Green' from autocomplete suggestions at (405, 317) on .auto-complete__option >> text=Green
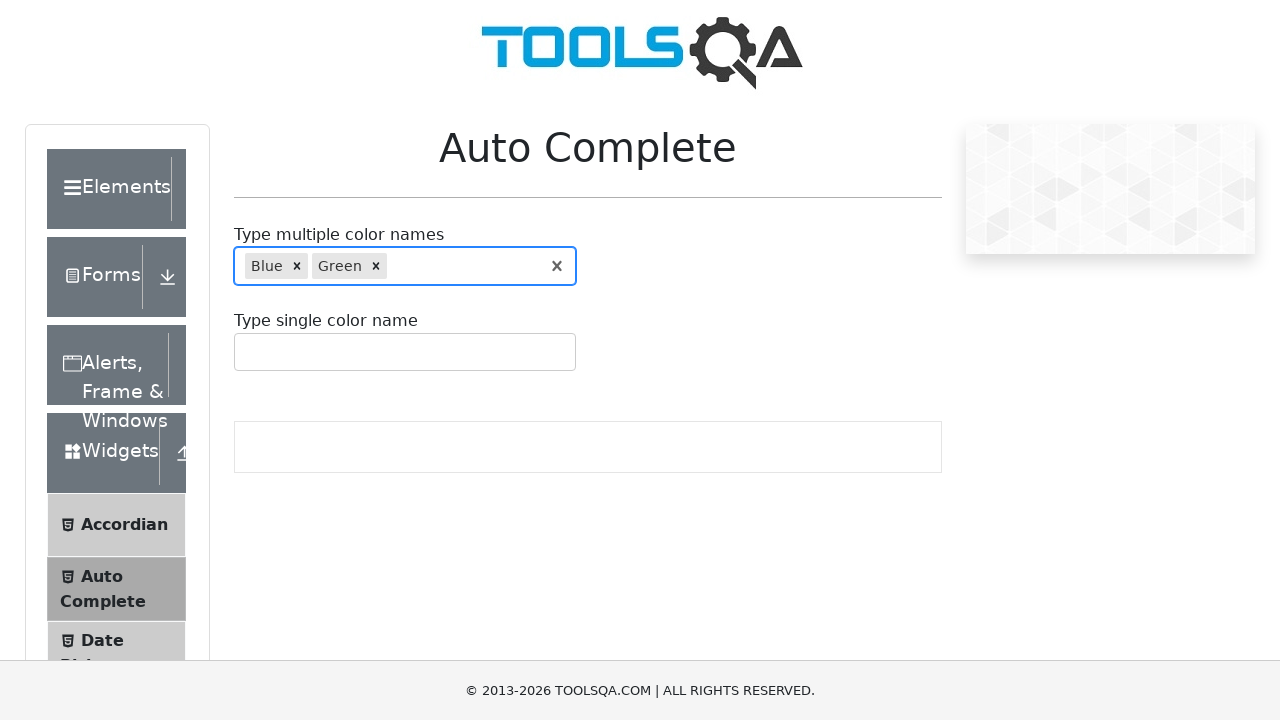

Verified 'Blue' is displayed as selected color
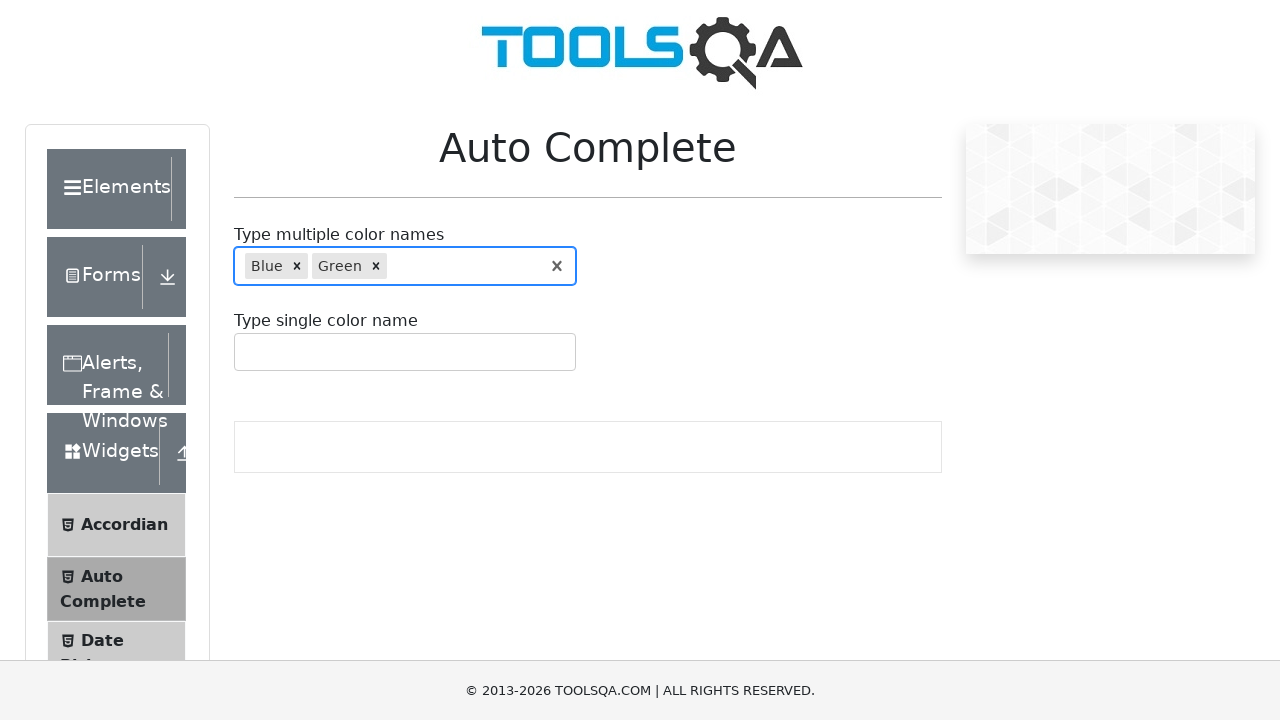

Verified 'Green' is displayed as selected color
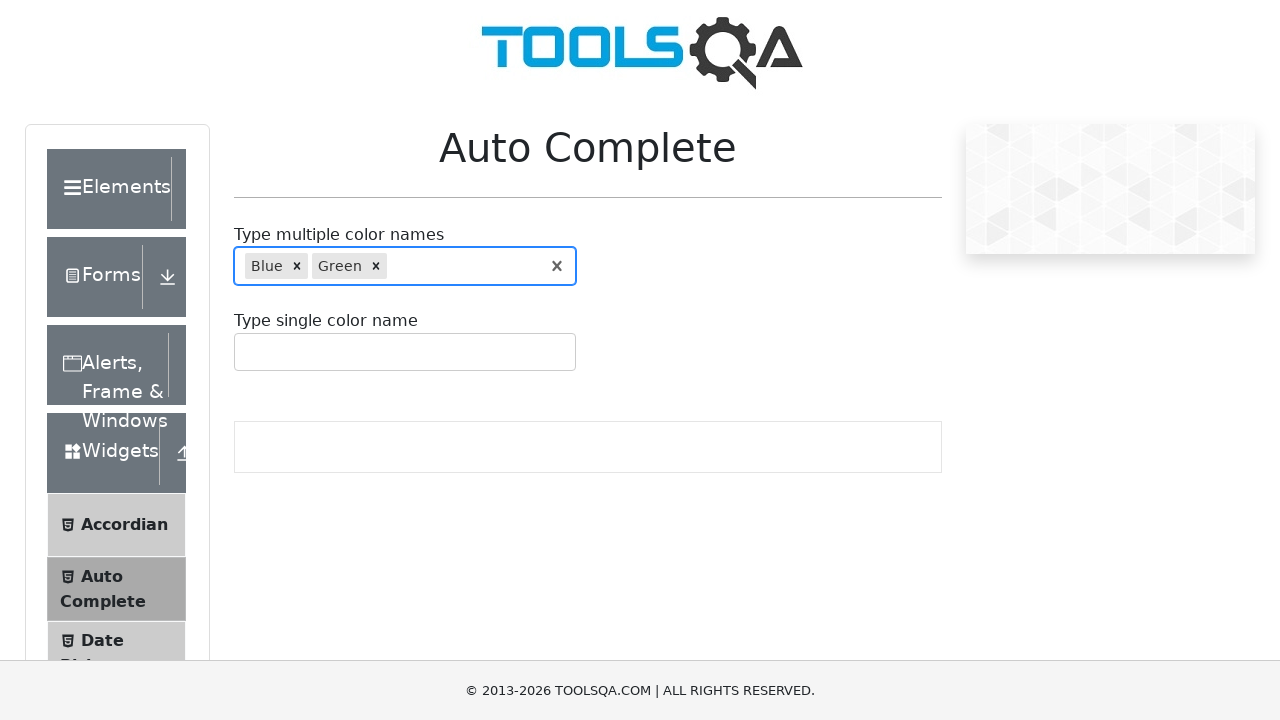

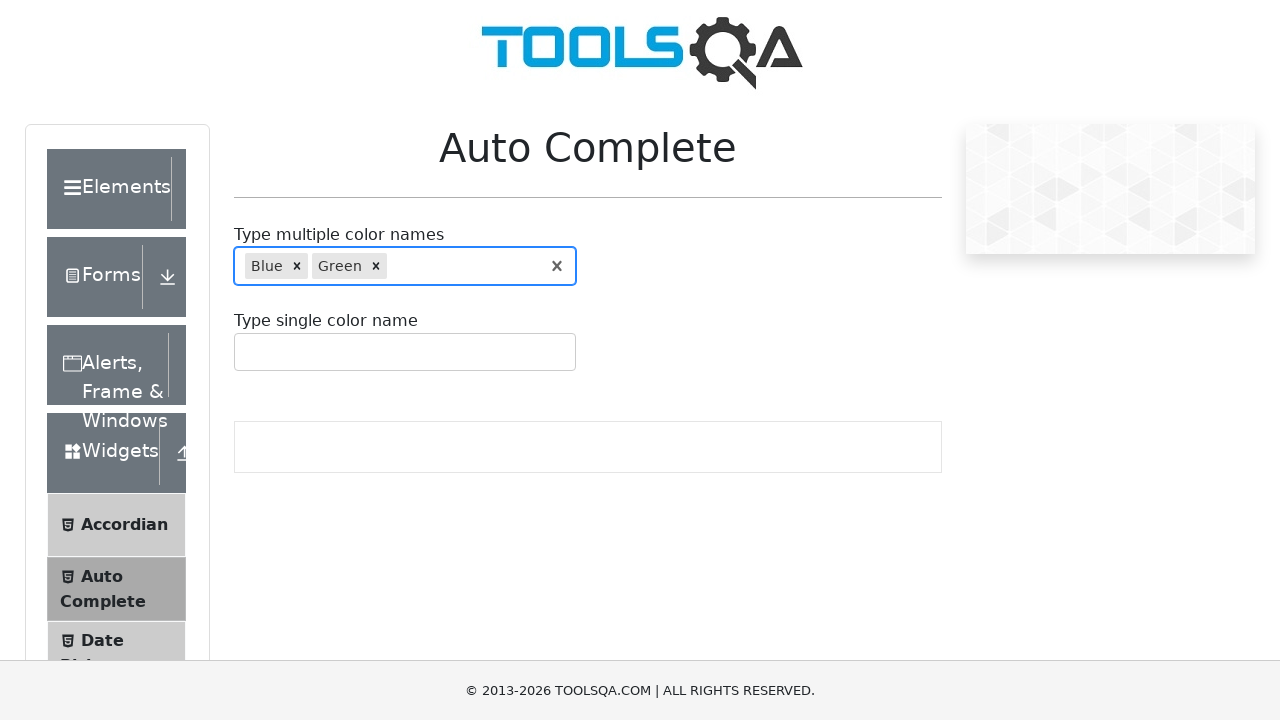